Tests drag and drop functionality on the jQuery UI demo page by dragging an element and dropping it onto a target droppable area within an iframe.

Starting URL: https://jqueryui.com/droppable/

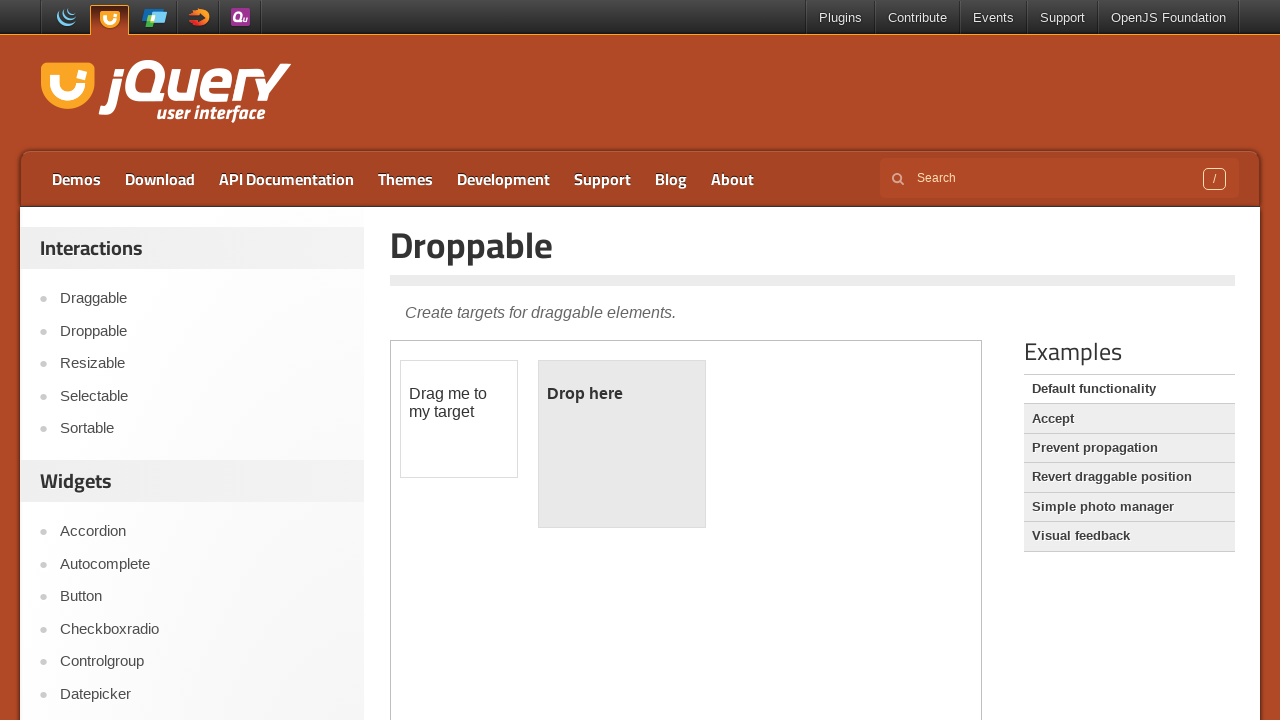

Located iframe containing drag and drop demo
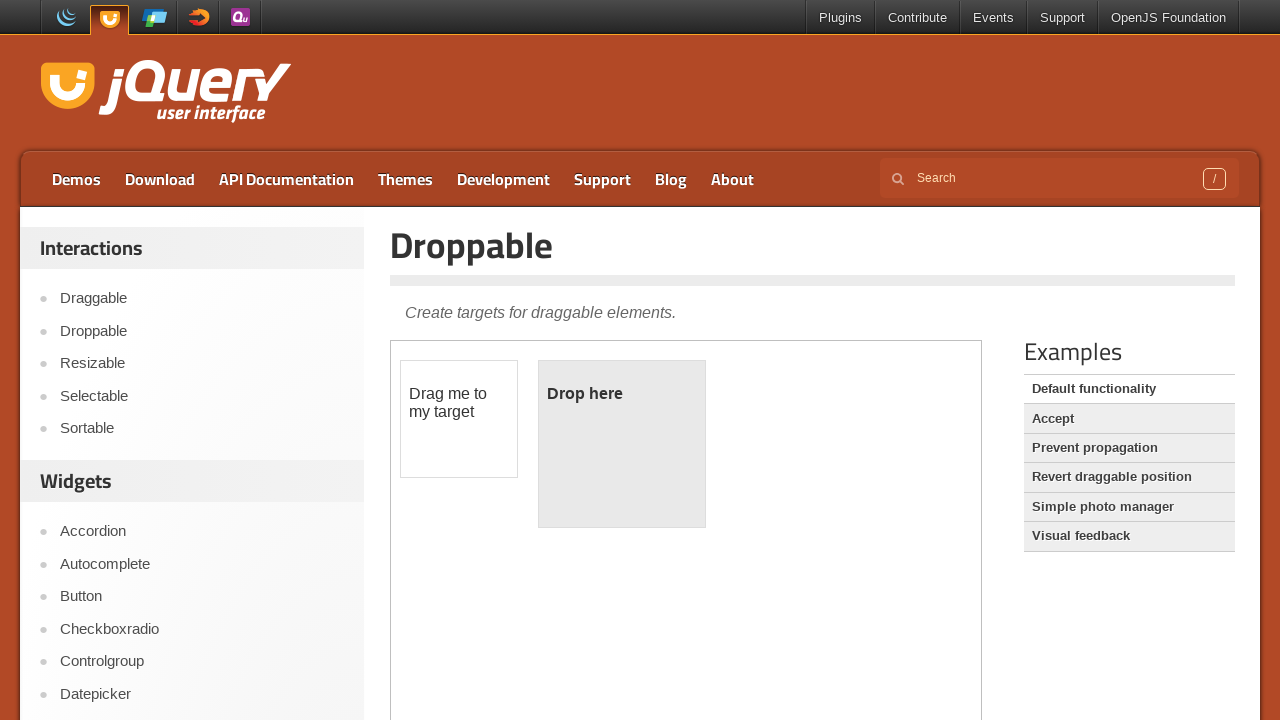

Located draggable element with ID 'draggable'
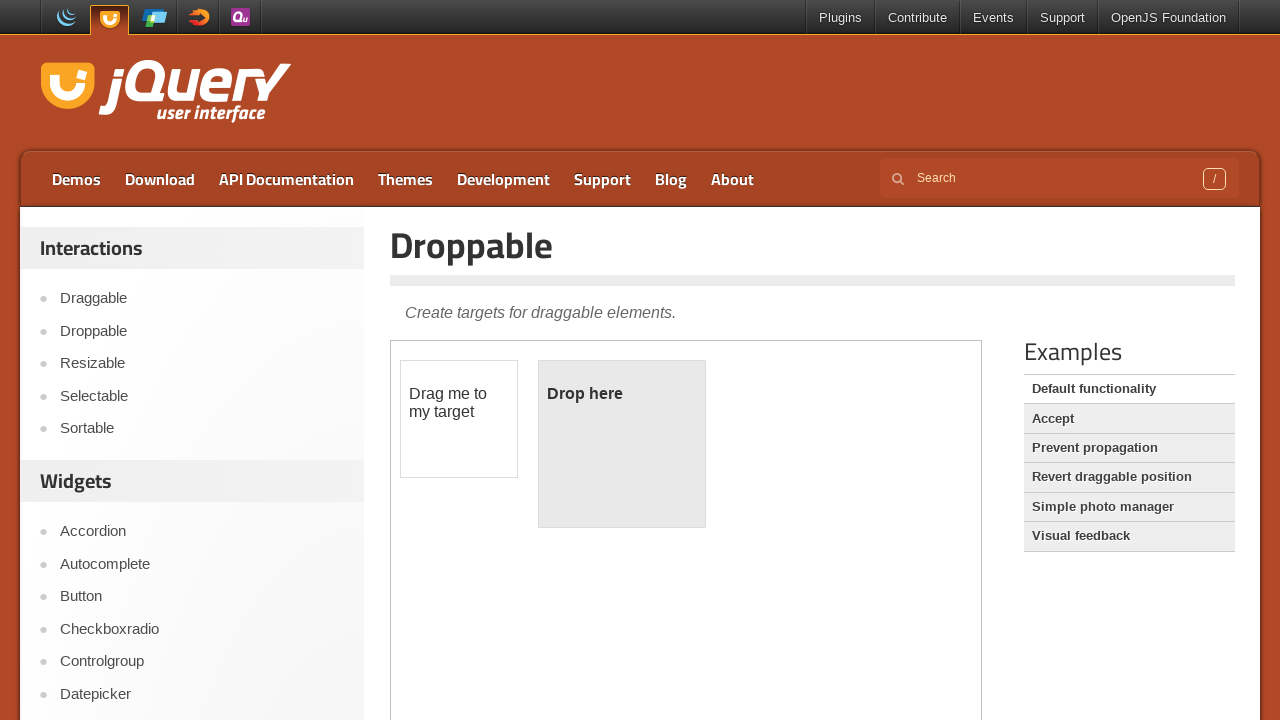

Located droppable target element with ID 'droppable'
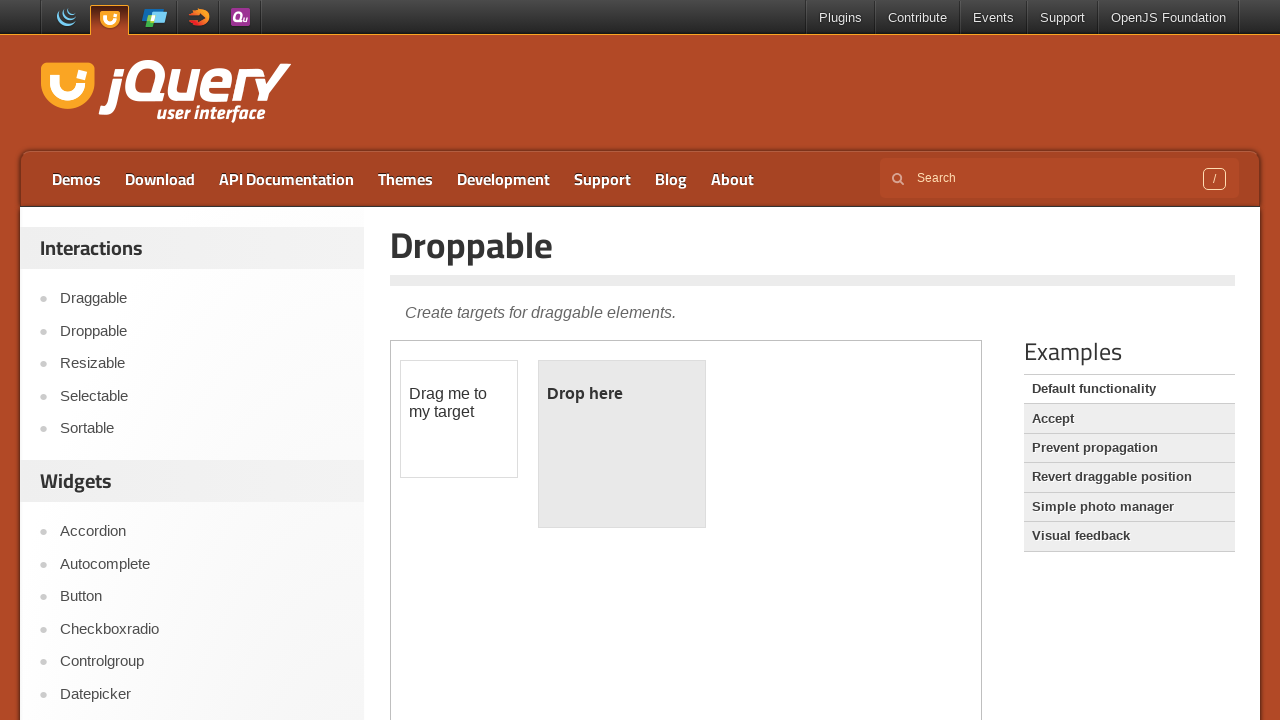

Dragged draggable element and dropped it onto droppable target at (622, 444)
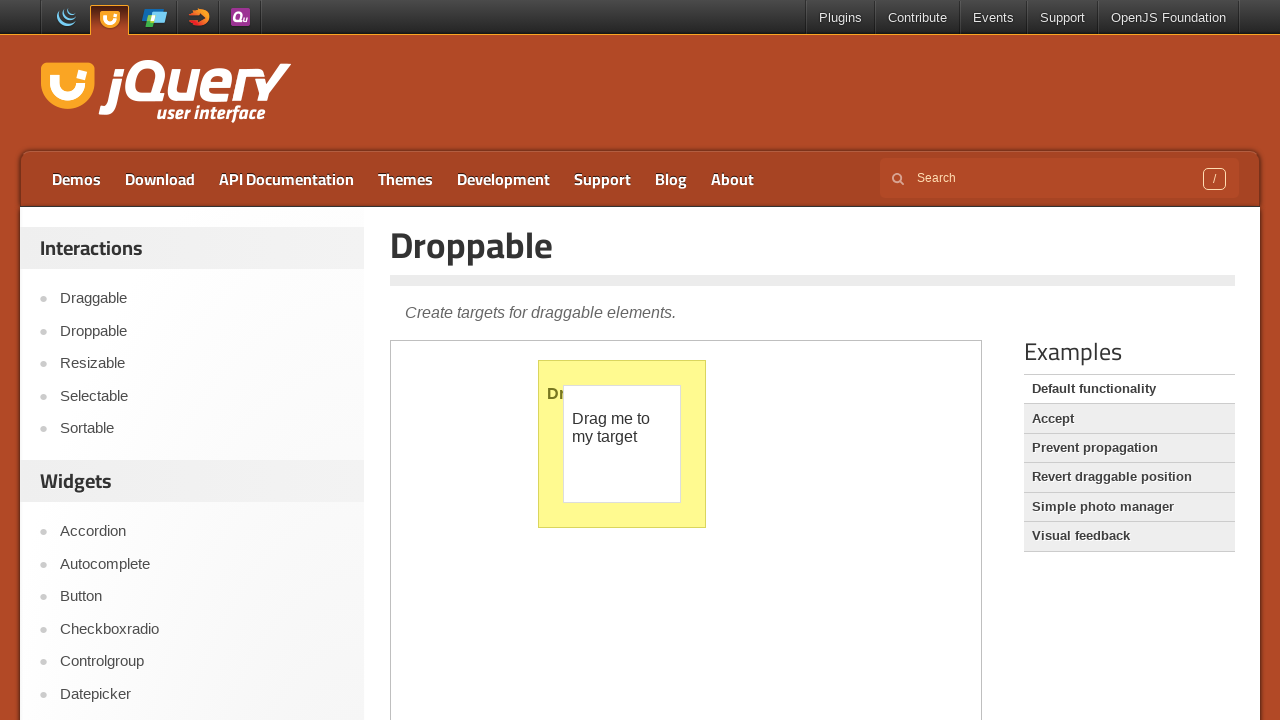

Verified drop was successful - droppable element now displays 'Dropped!' text
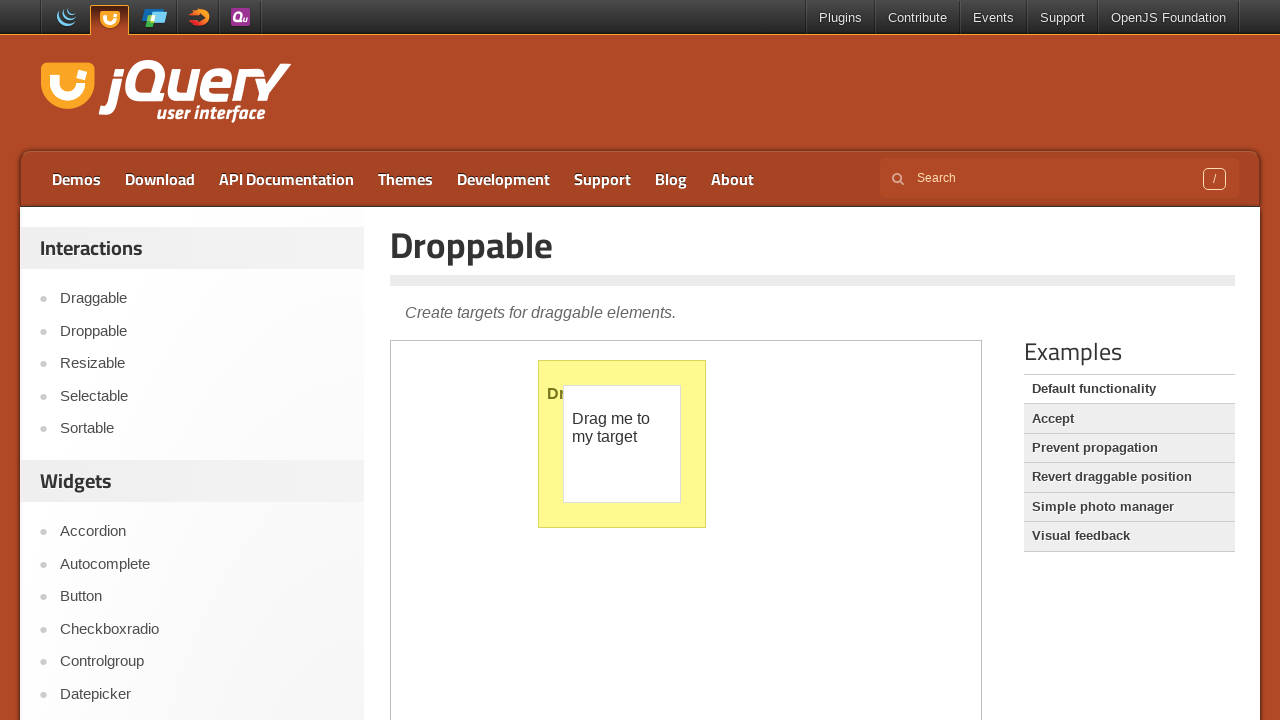

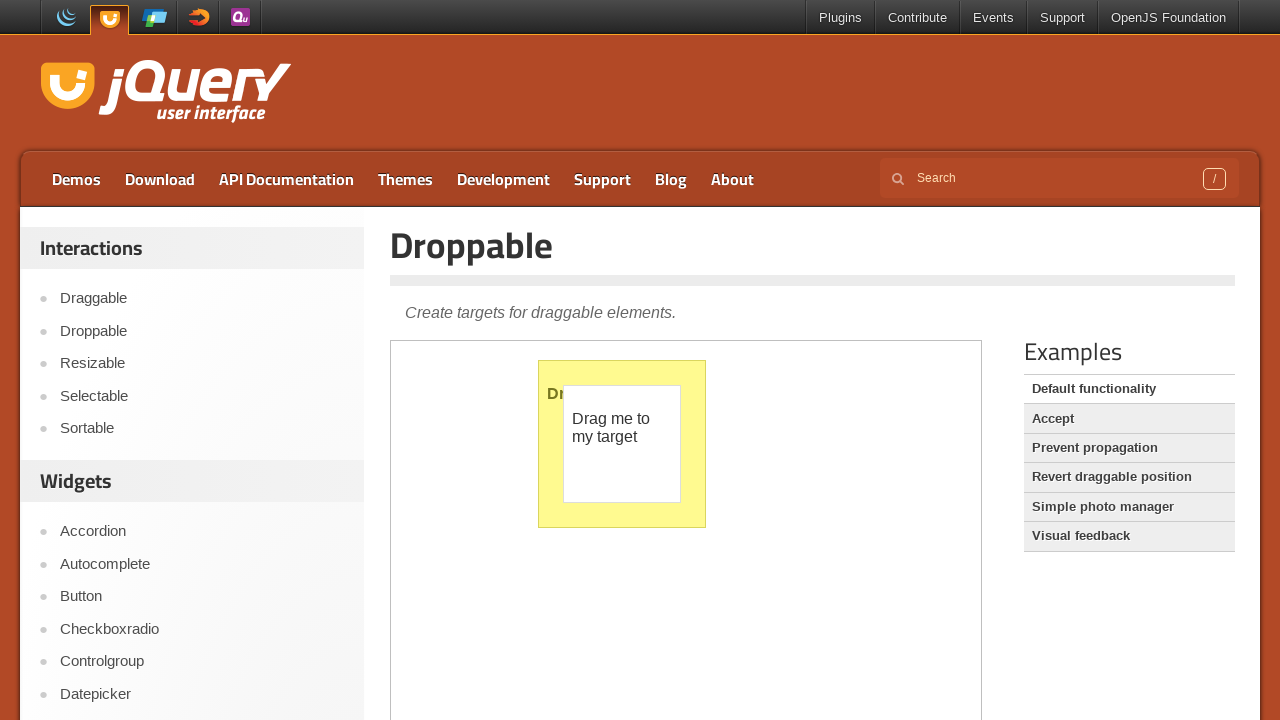